Tests opening multiple links in new tabs from a footer table, then iterates through all opened tabs to verify they loaded correctly

Starting URL: https://rahulshettyacademy.com/AutomationPractice/

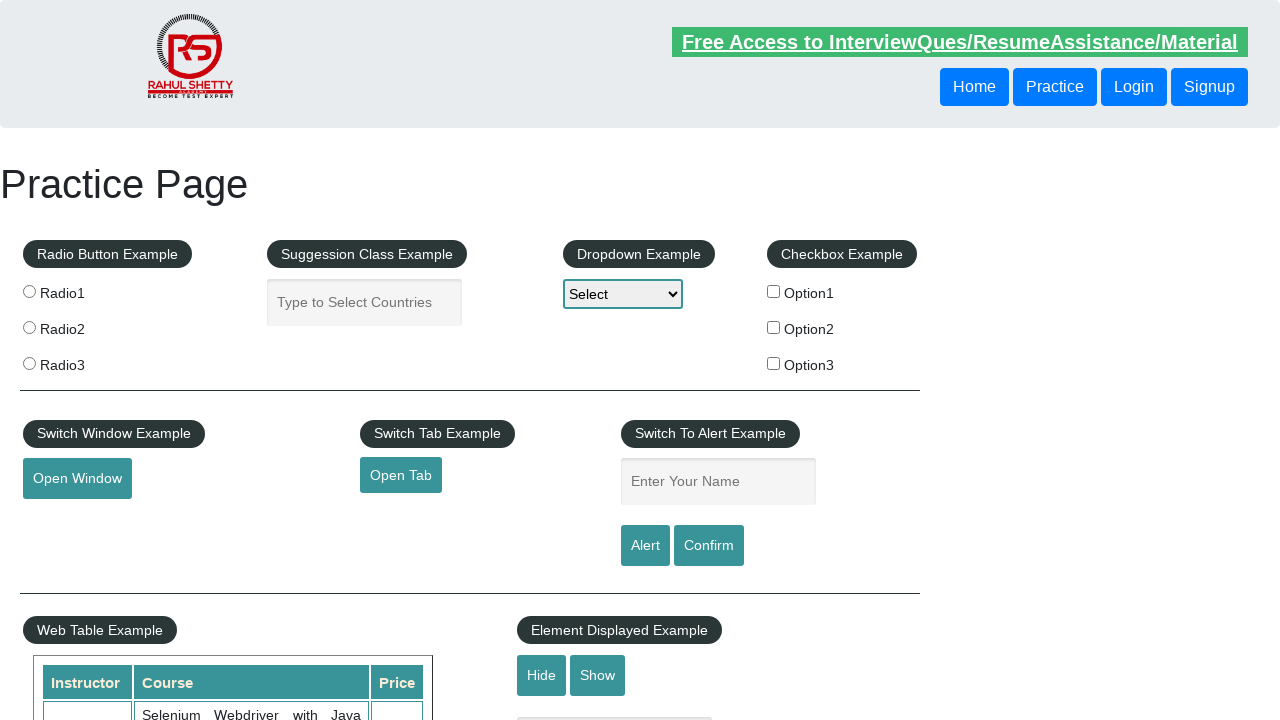

Scrolled down 2000px to reveal footer table links
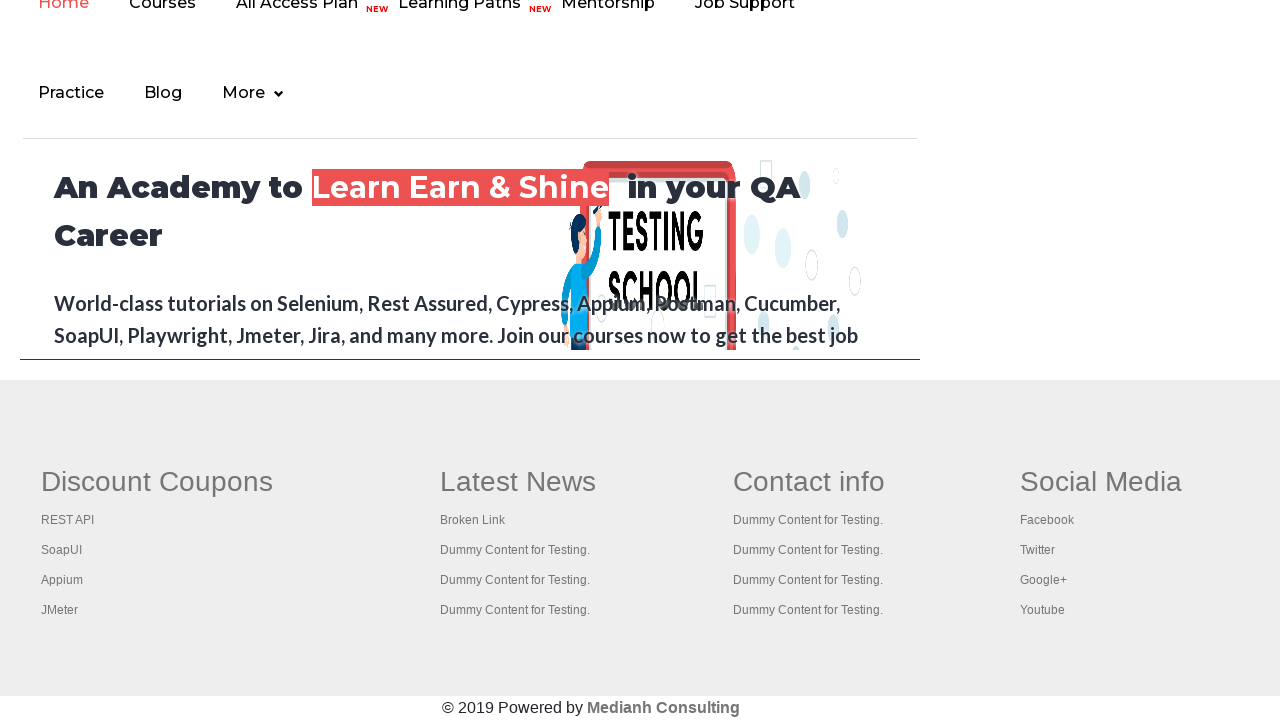

Footer table links became visible and loaded
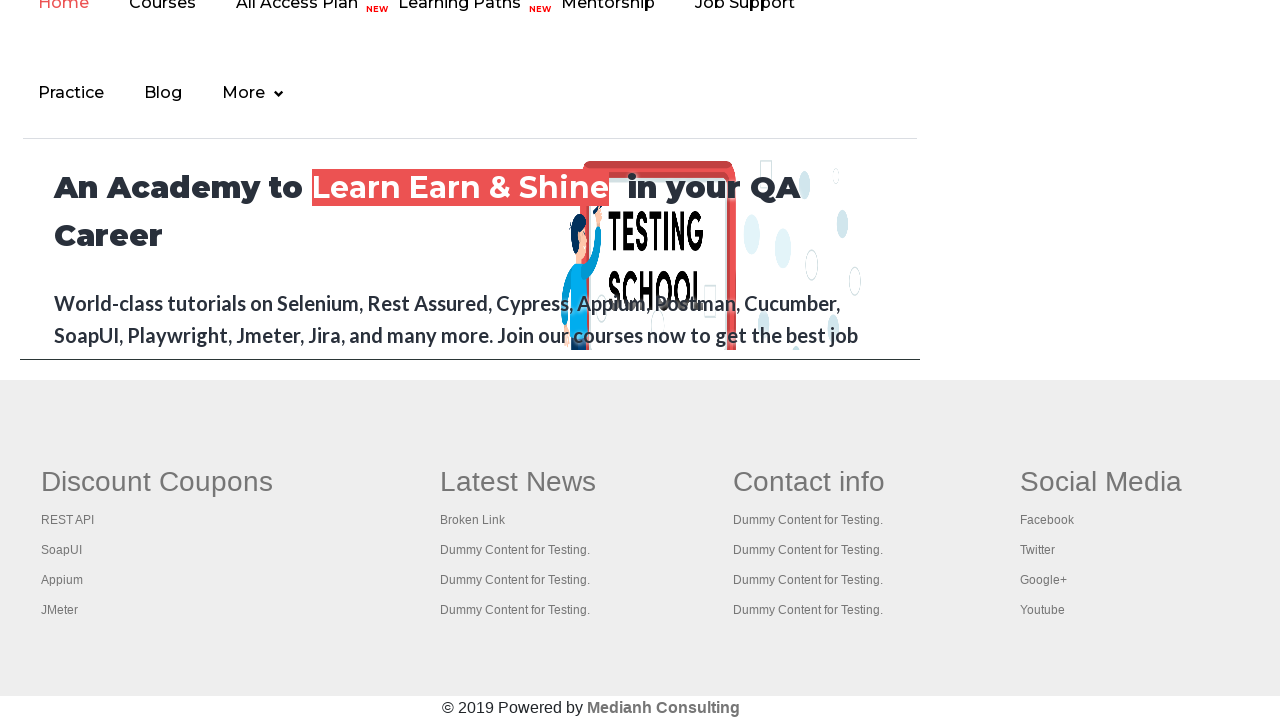

Found 5 footer table links to open in new tabs
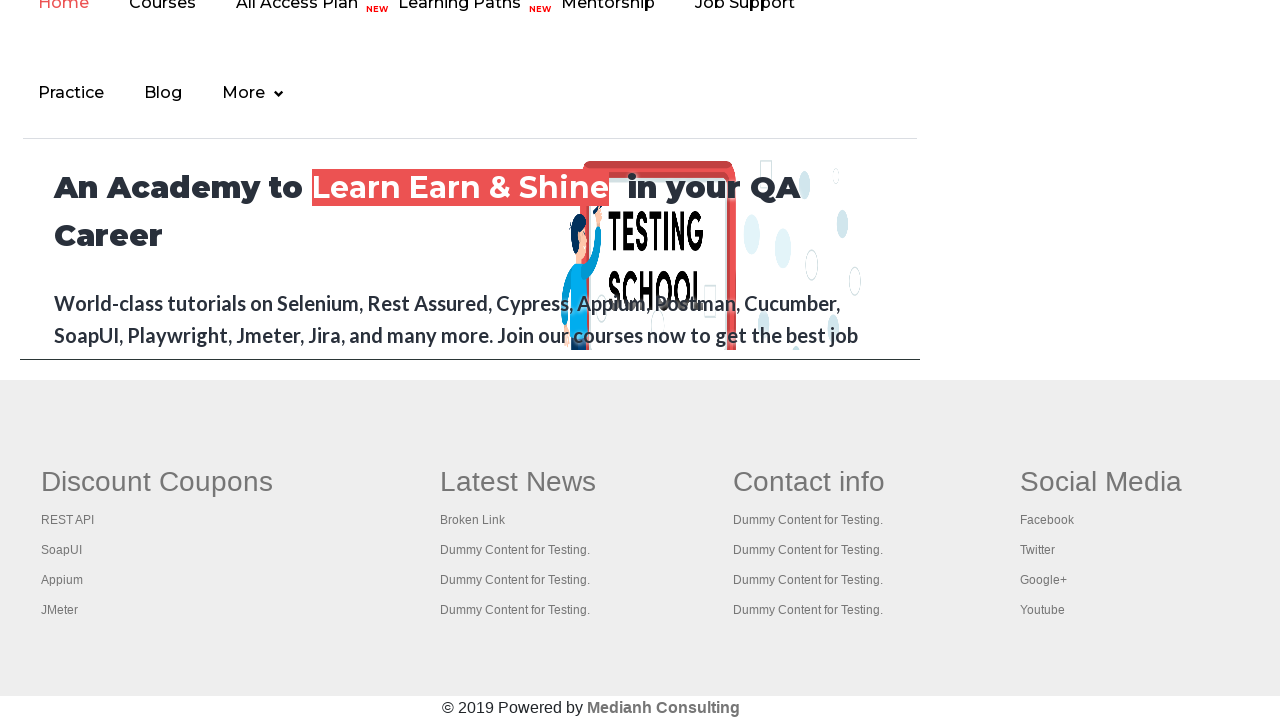

Opened footer link 1 in a new tab using Ctrl+Click at (157, 482) on table.gf-t tbody tr:first-child td:first-child ul li a >> nth=0
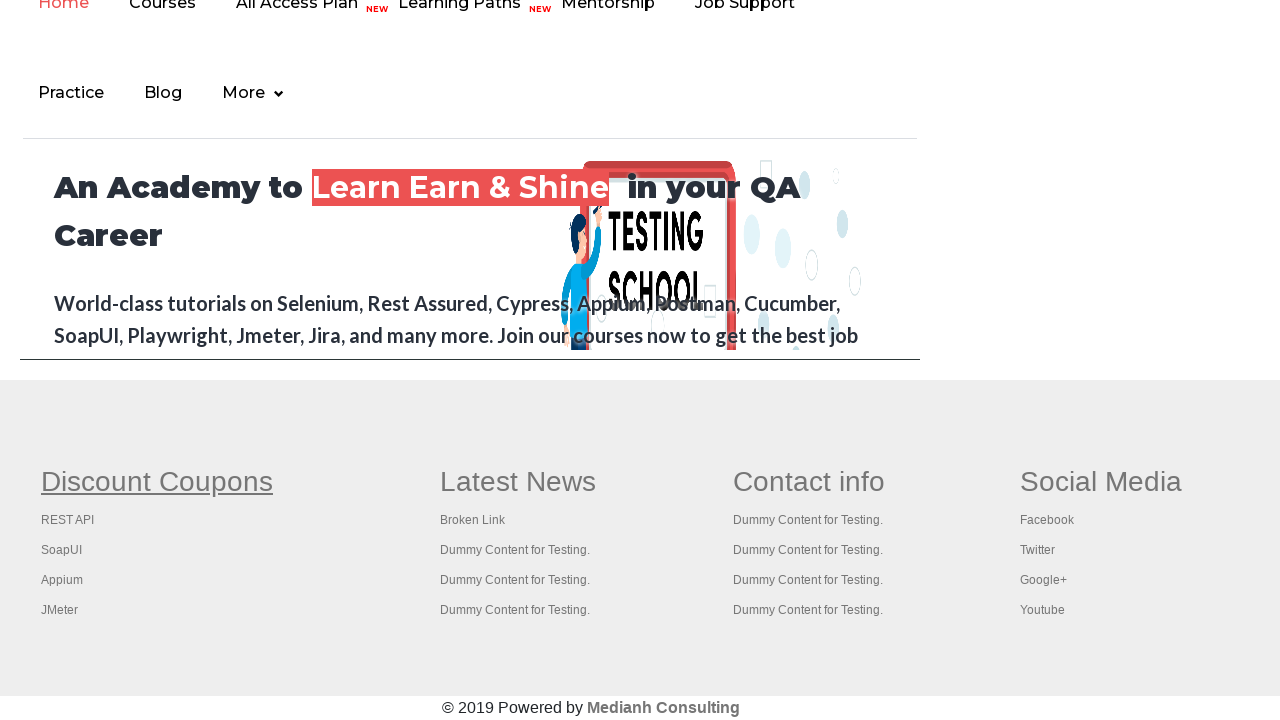

Waited 500ms for new tab to initialize
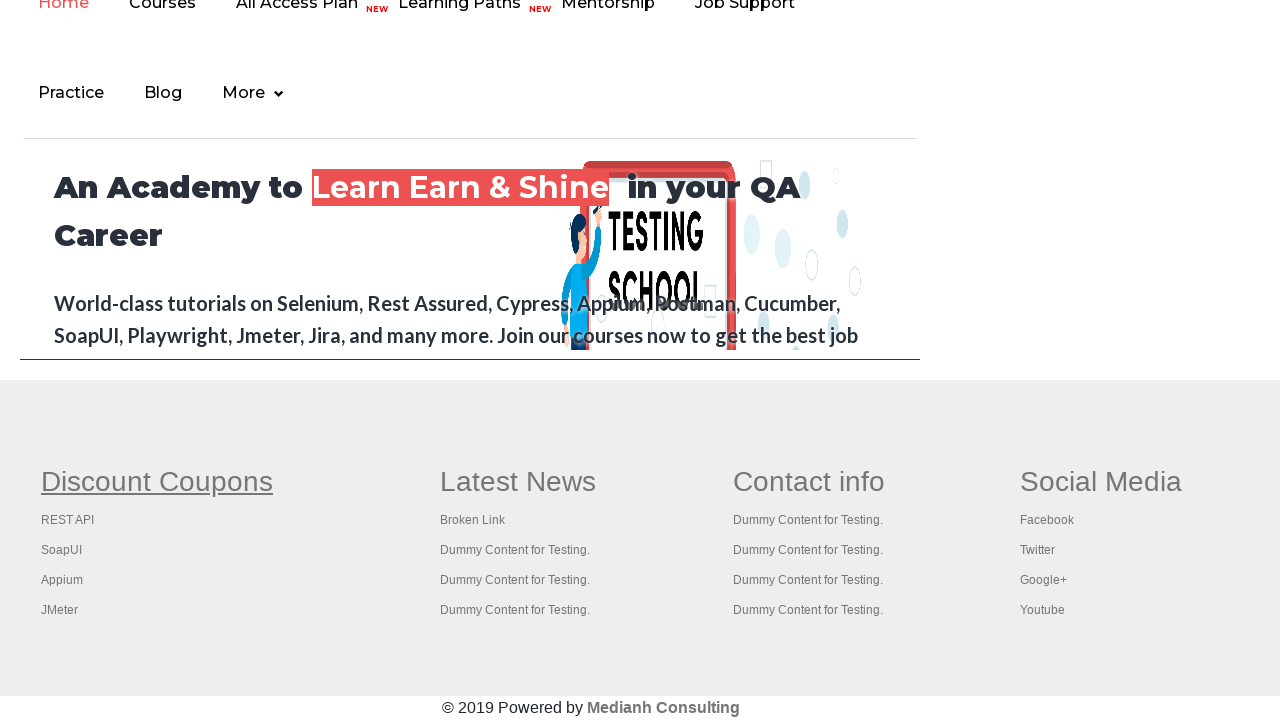

Opened footer link 2 in a new tab using Ctrl+Click at (68, 520) on table.gf-t tbody tr:first-child td:first-child ul li a >> nth=1
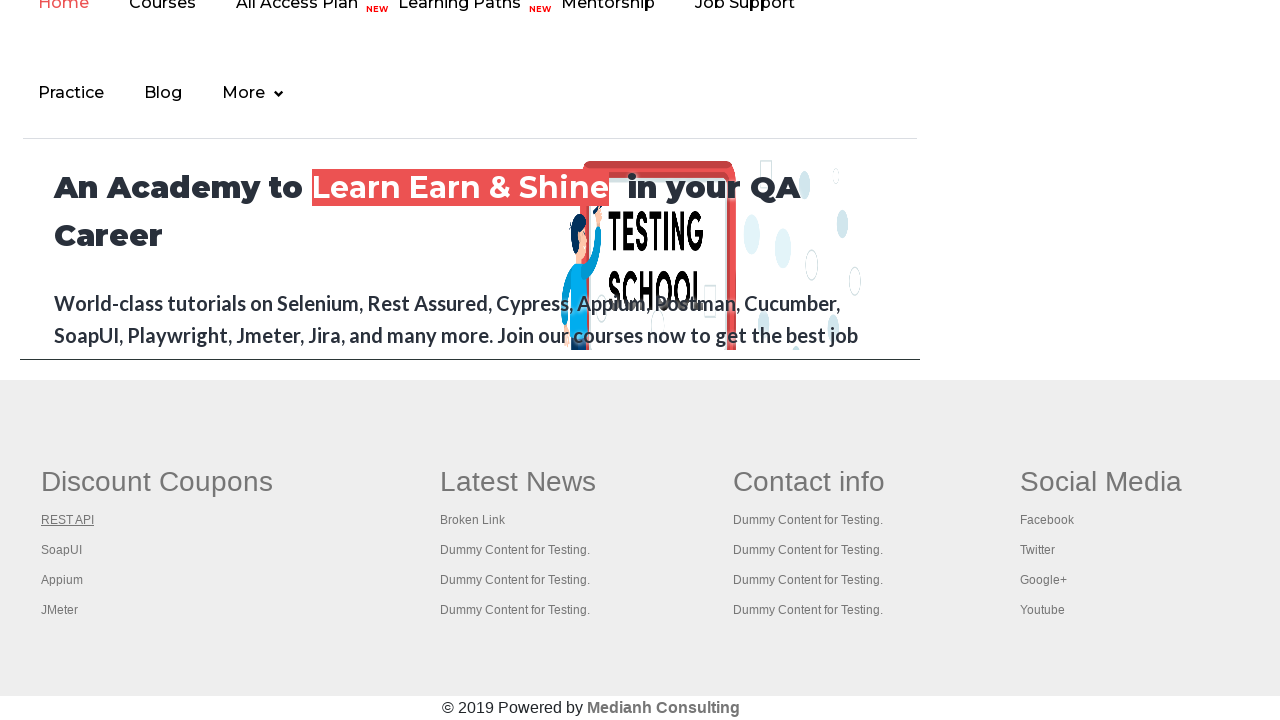

Waited 500ms for new tab to initialize
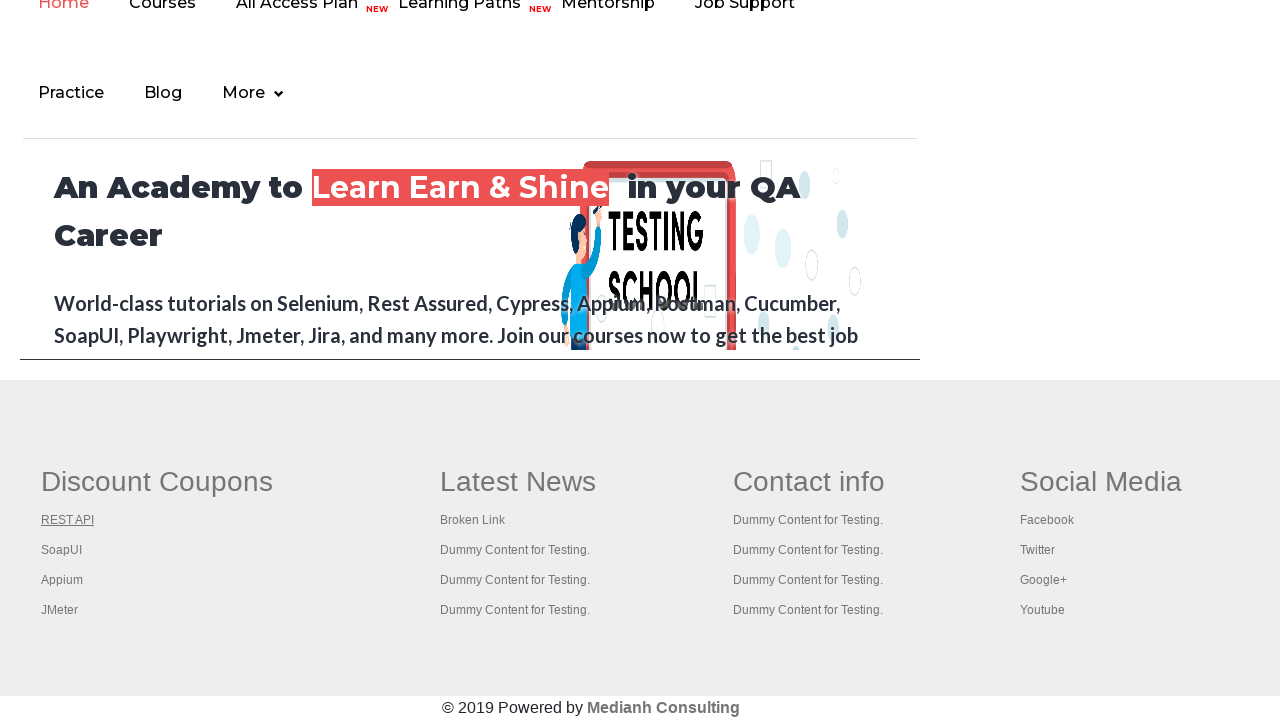

Opened footer link 3 in a new tab using Ctrl+Click at (62, 550) on table.gf-t tbody tr:first-child td:first-child ul li a >> nth=2
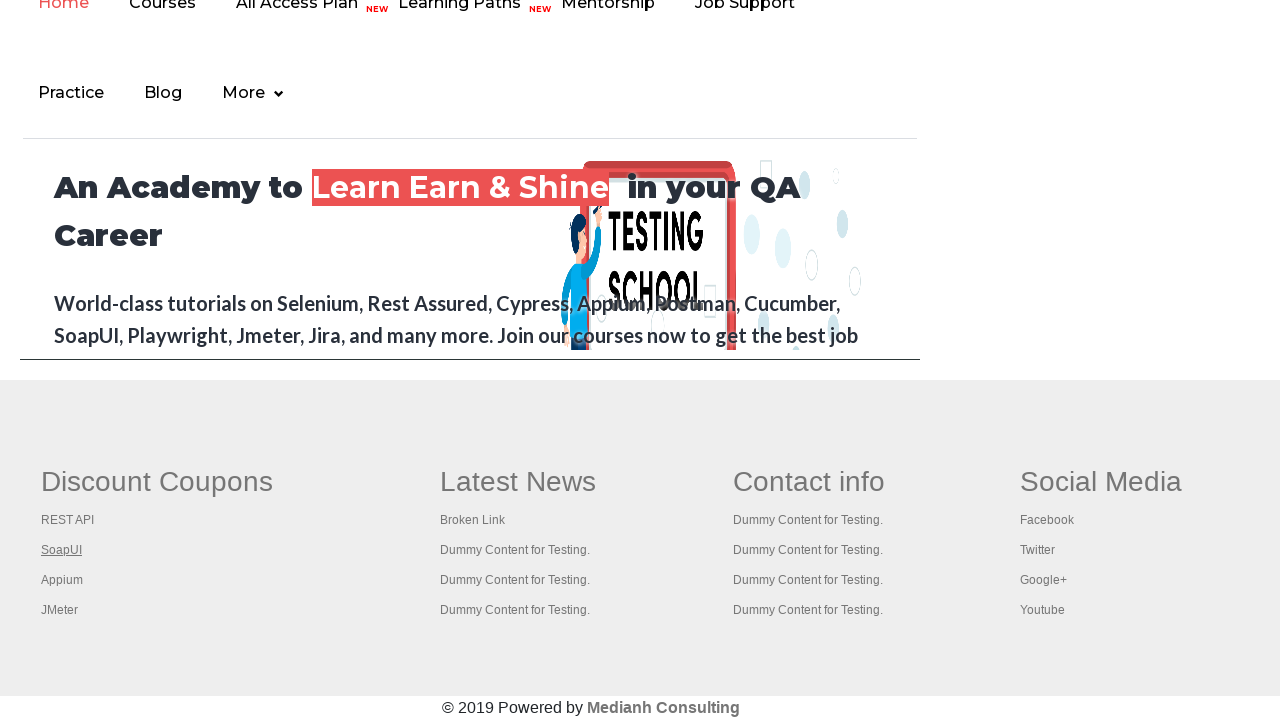

Waited 500ms for new tab to initialize
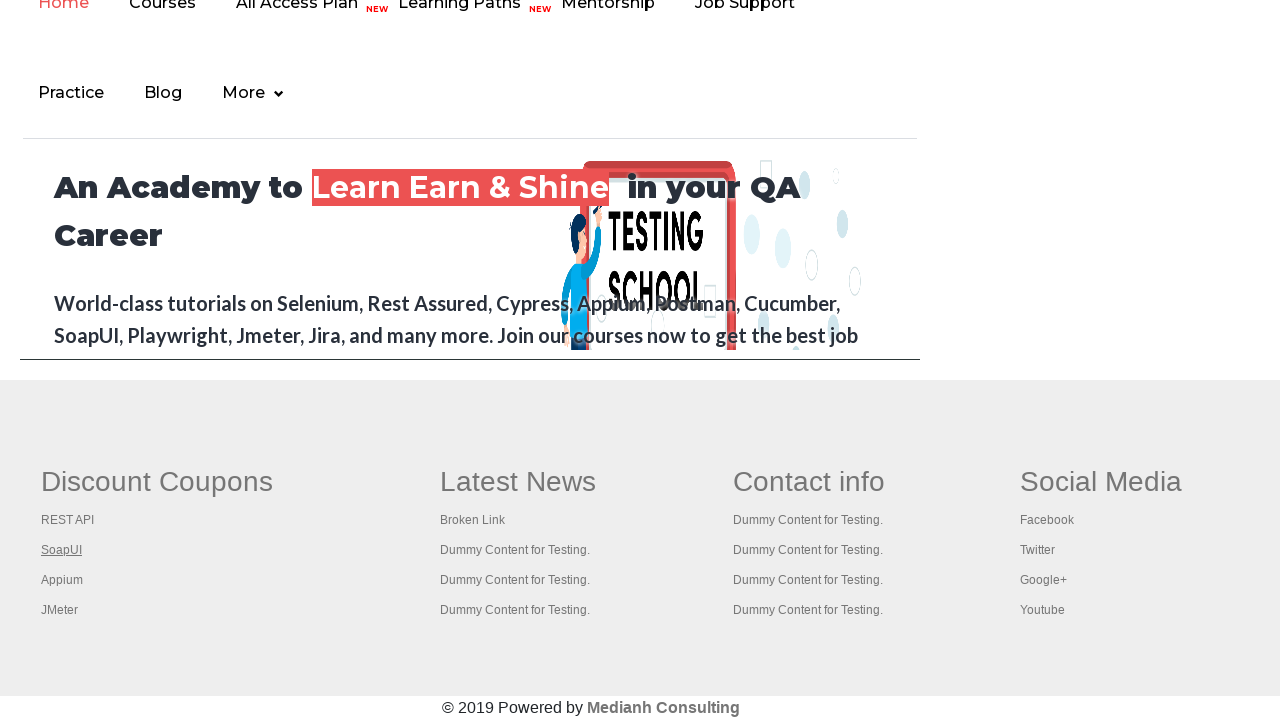

Opened footer link 4 in a new tab using Ctrl+Click at (62, 580) on table.gf-t tbody tr:first-child td:first-child ul li a >> nth=3
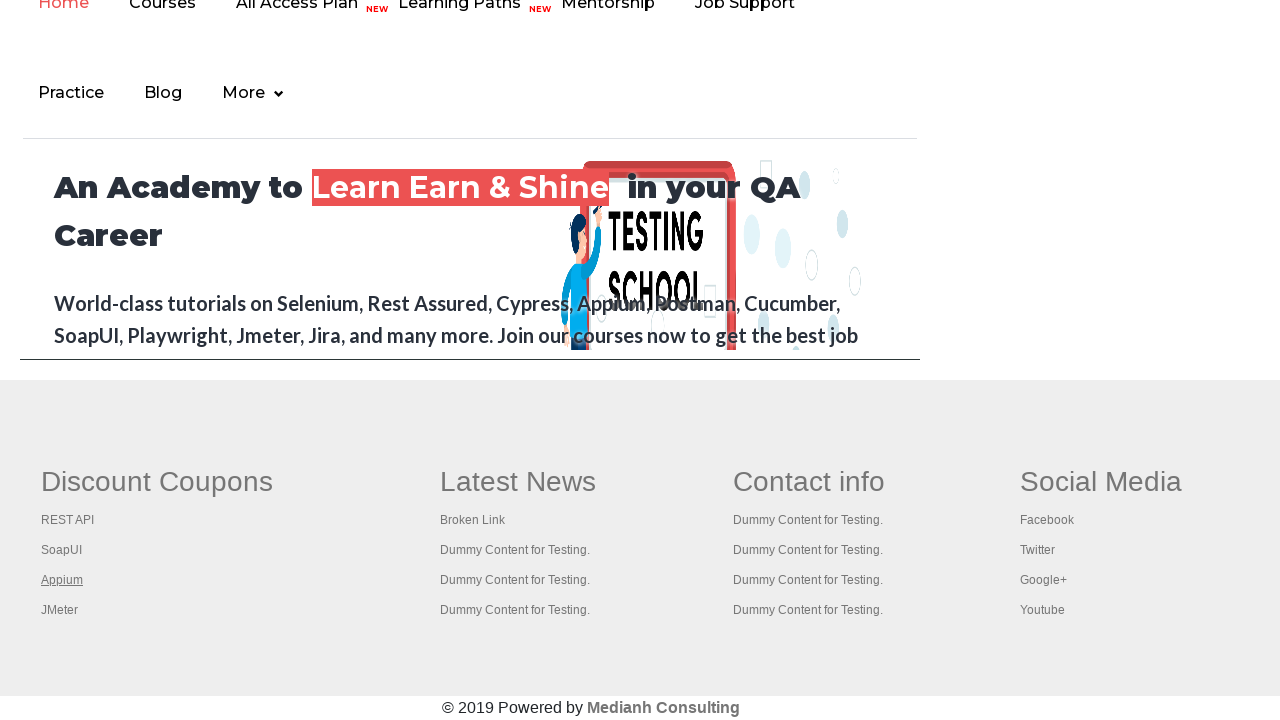

Waited 500ms for new tab to initialize
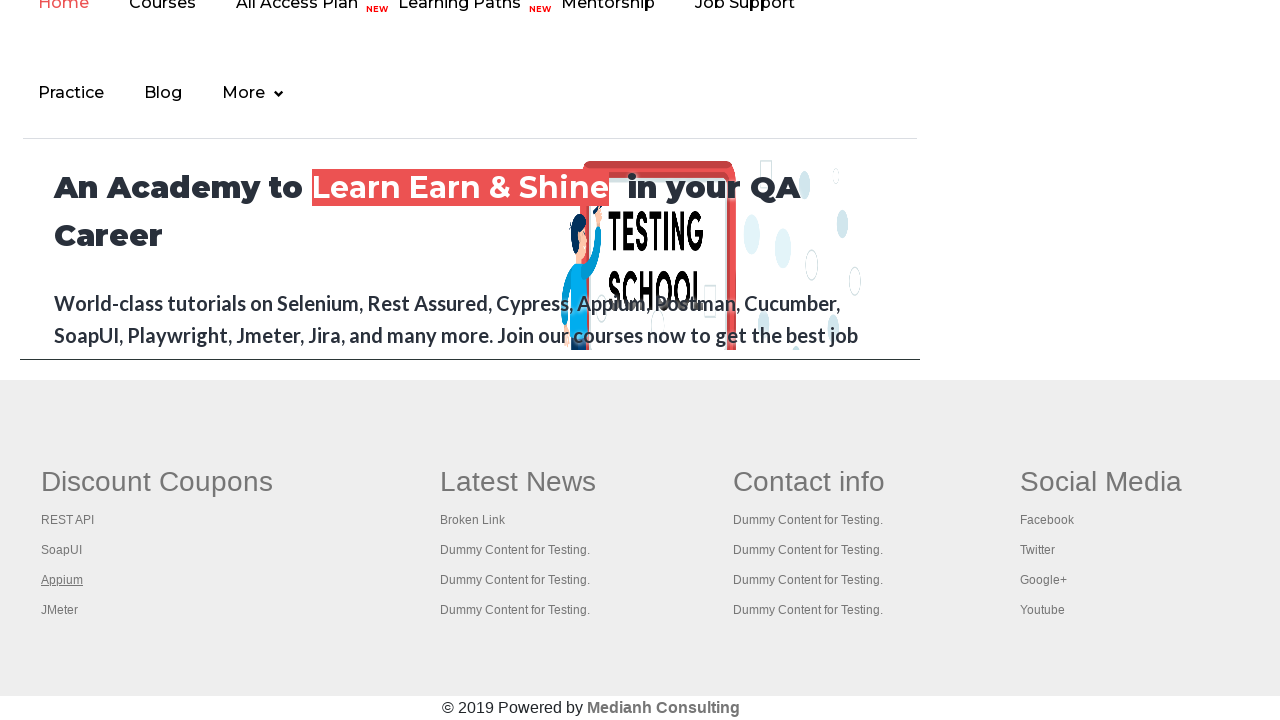

Opened footer link 5 in a new tab using Ctrl+Click at (60, 610) on table.gf-t tbody tr:first-child td:first-child ul li a >> nth=4
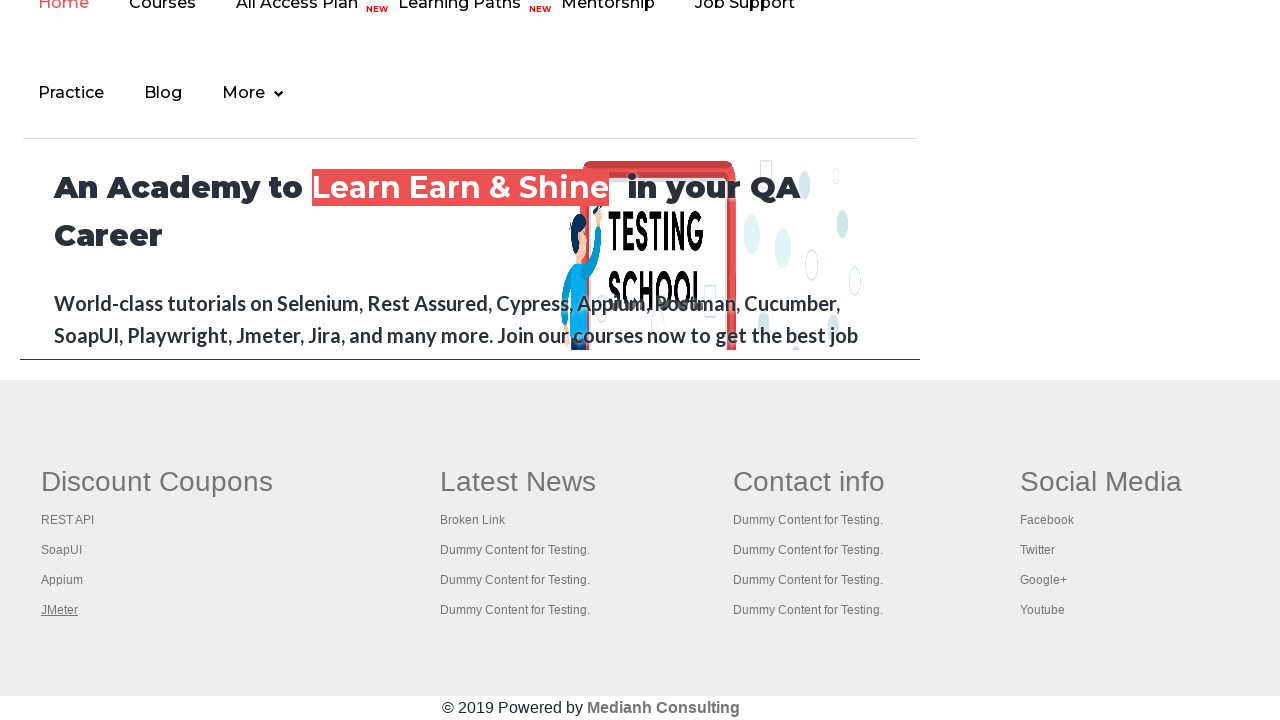

Waited 500ms for new tab to initialize
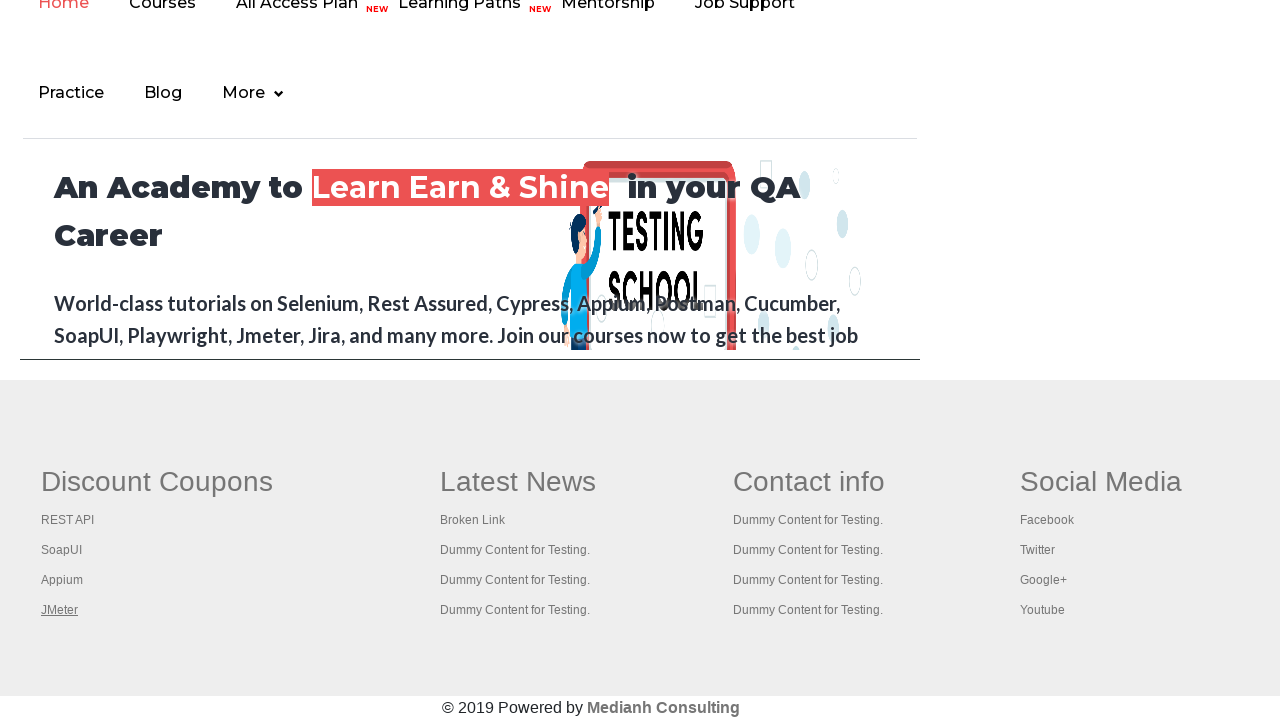

Retrieved all 6 open browser tabs
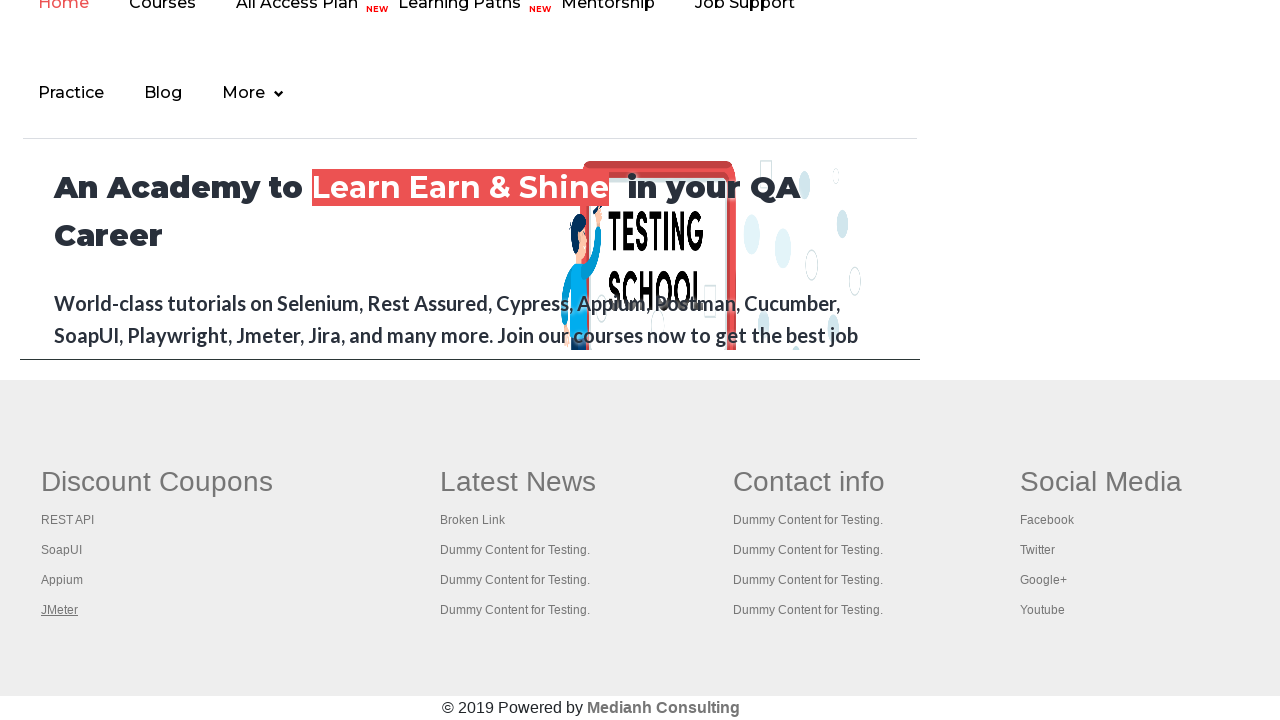

Switched focus to tab with title 'Practice Page'
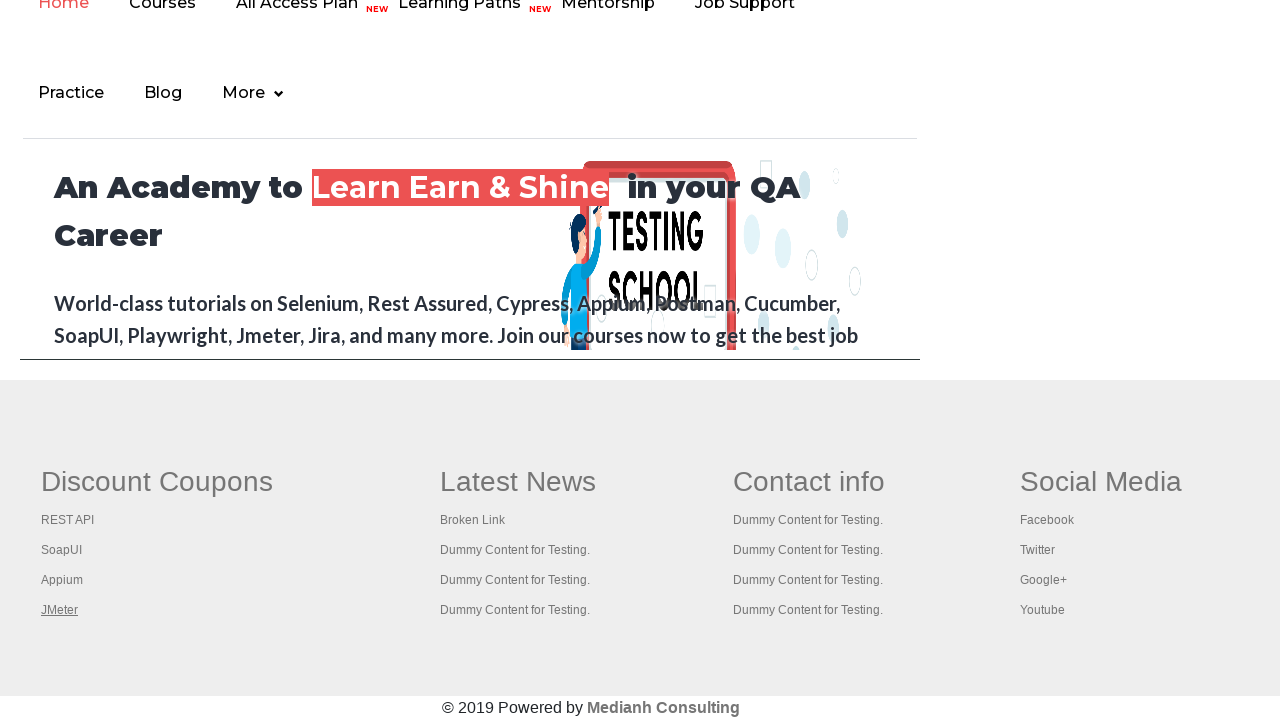

Waited 1000ms for tab content to fully load
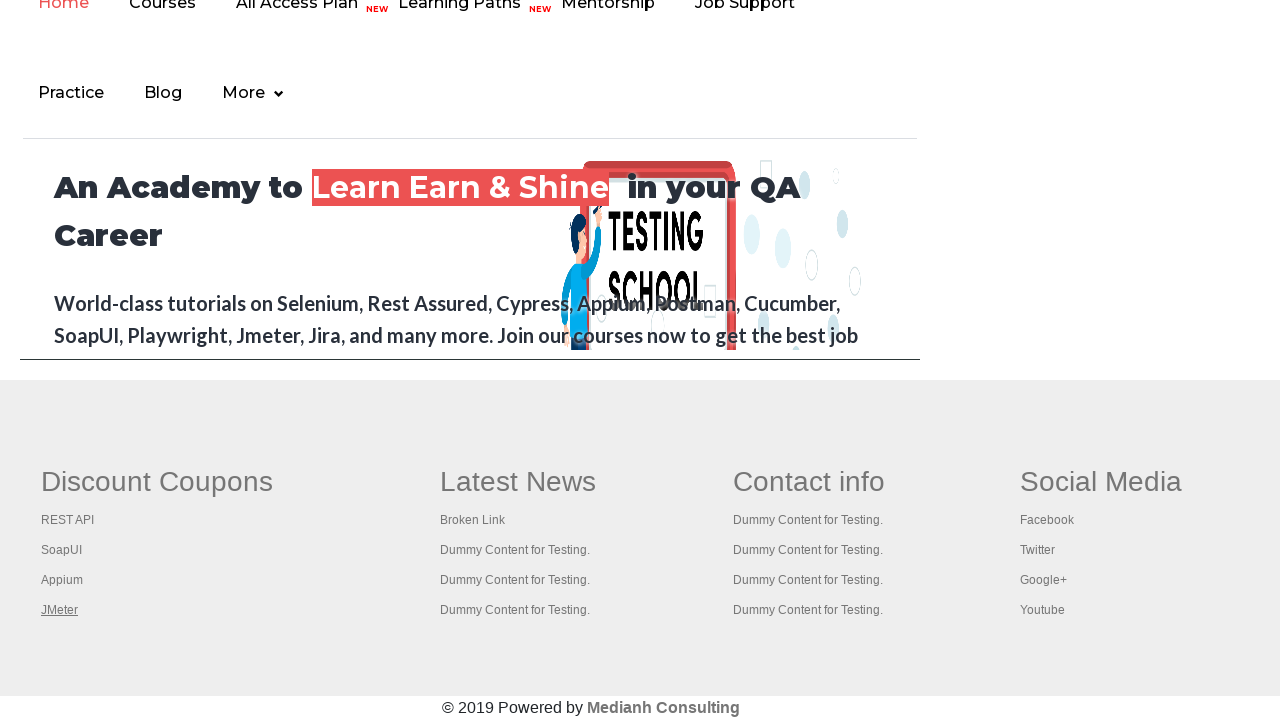

Printed tab title: Practice Page
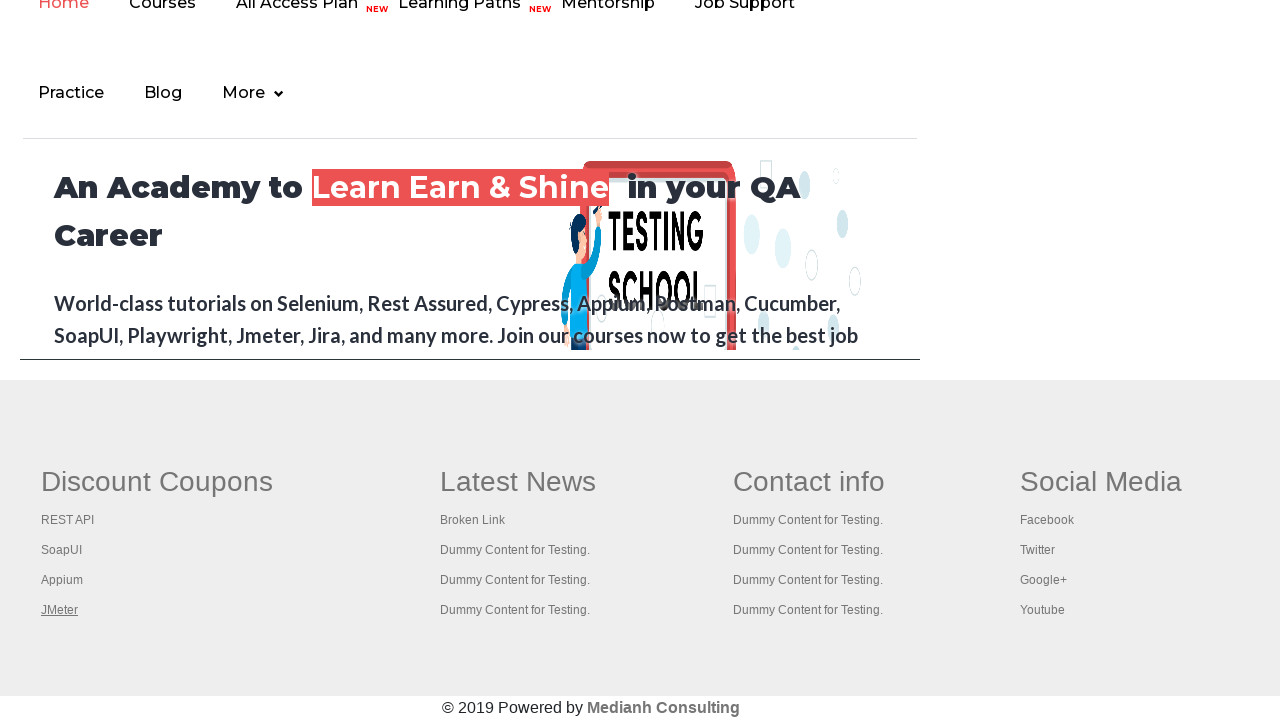

Switched focus to tab with title 'Practice Page'
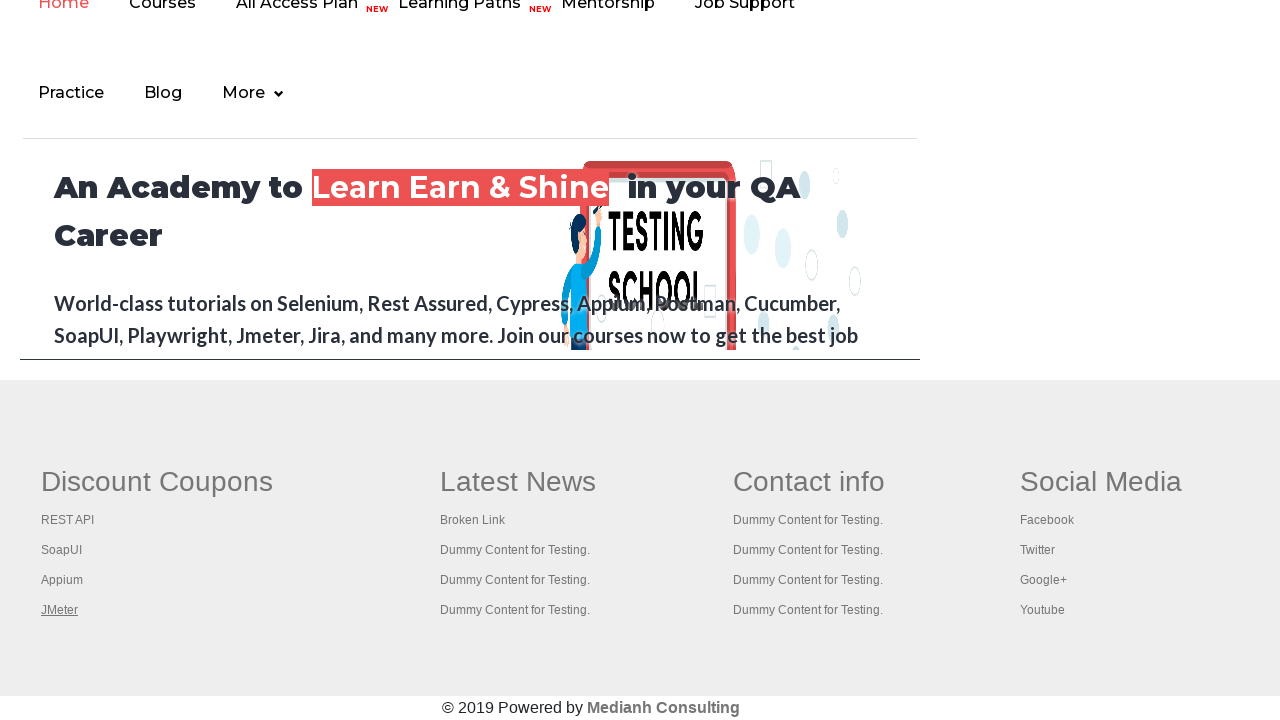

Waited 1000ms for tab content to fully load
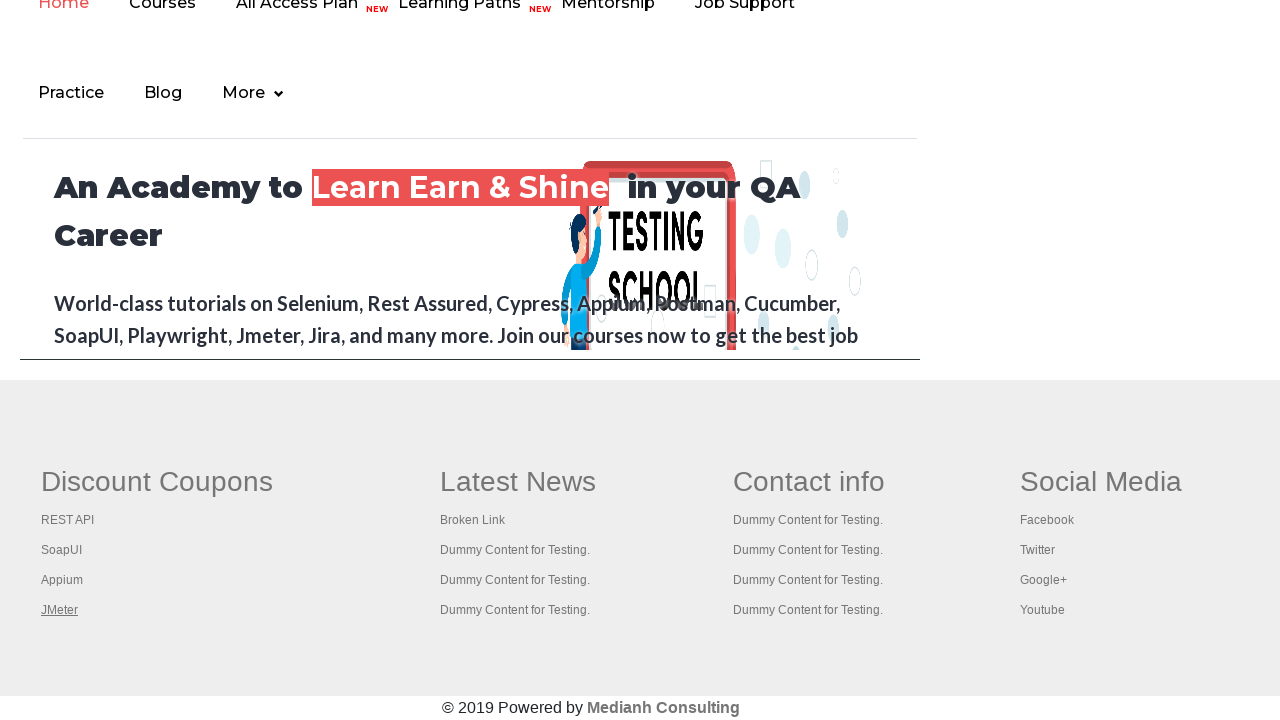

Printed tab title: Practice Page
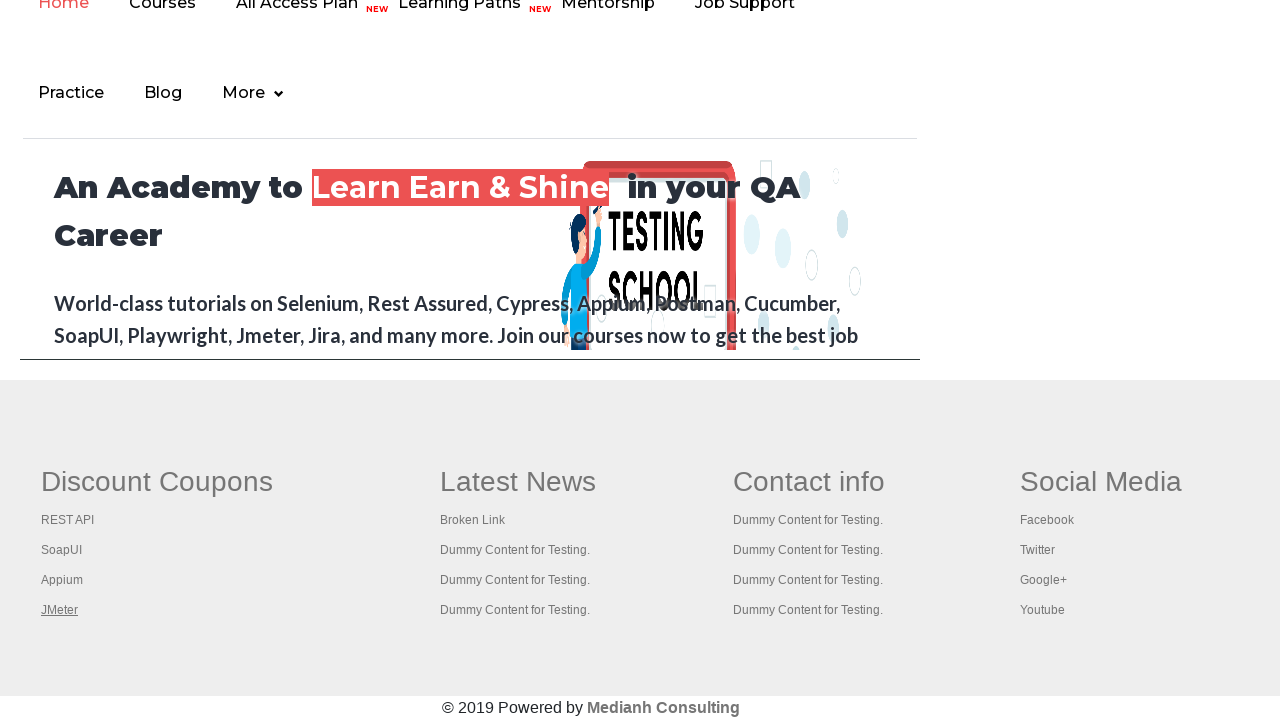

Switched focus to tab with title 'REST API Tutorial'
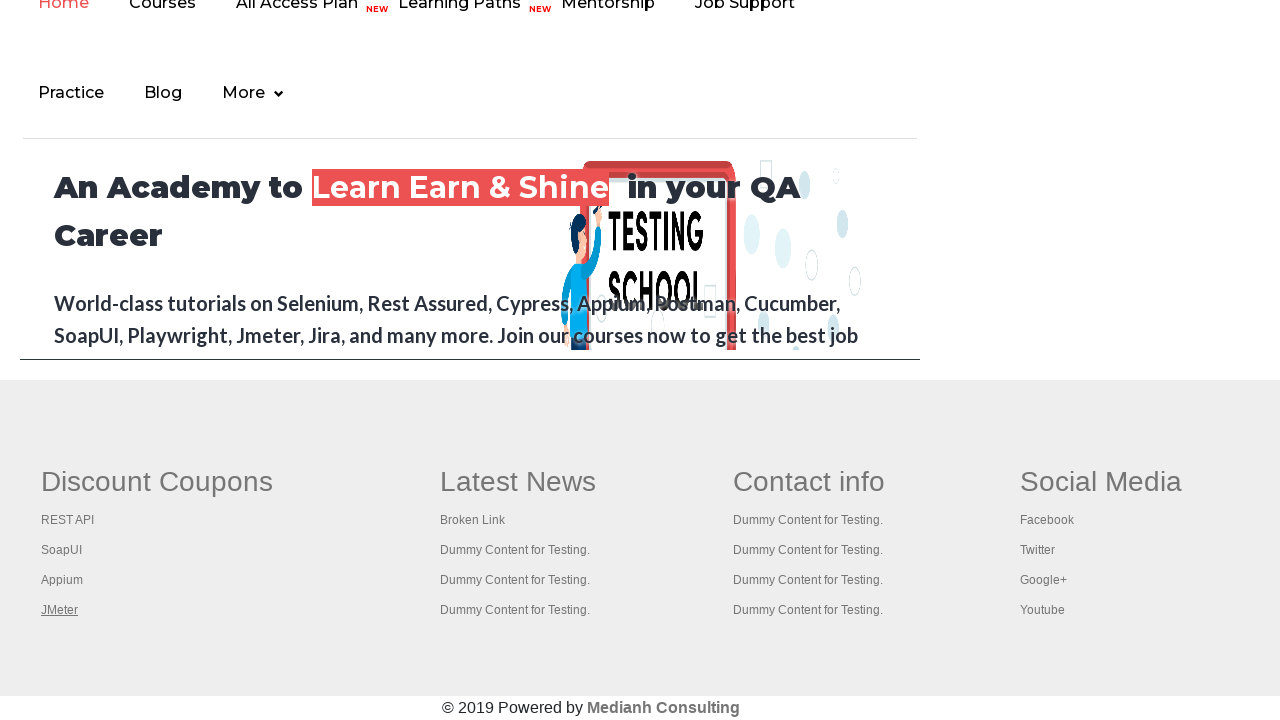

Waited 1000ms for tab content to fully load
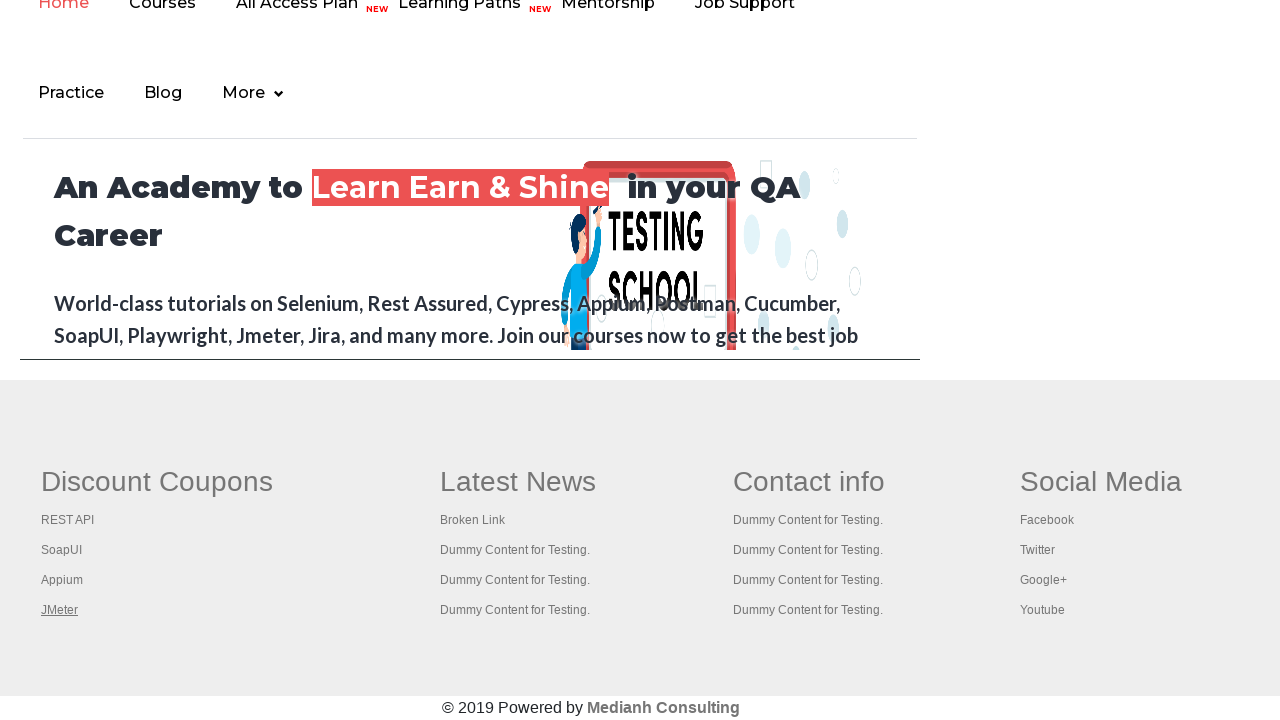

Printed tab title: REST API Tutorial
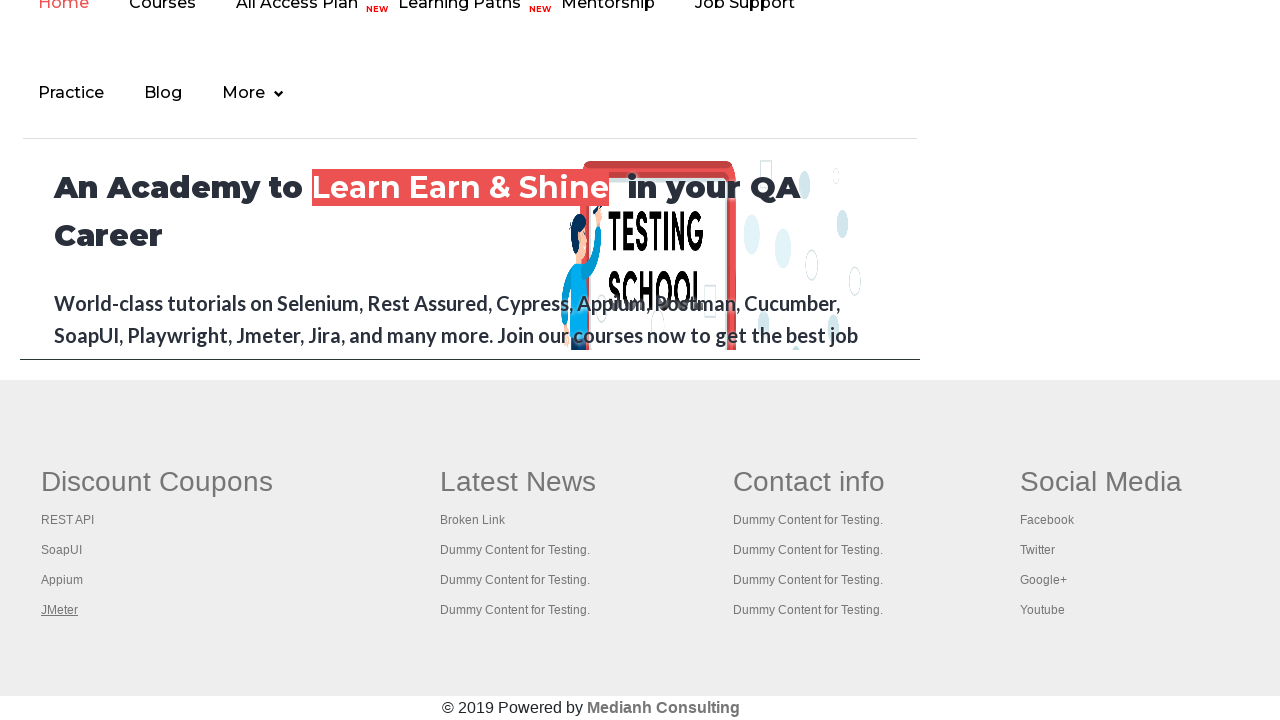

Switched focus to tab with title 'The World’s Most Popular API Testing Tool | SoapUI'
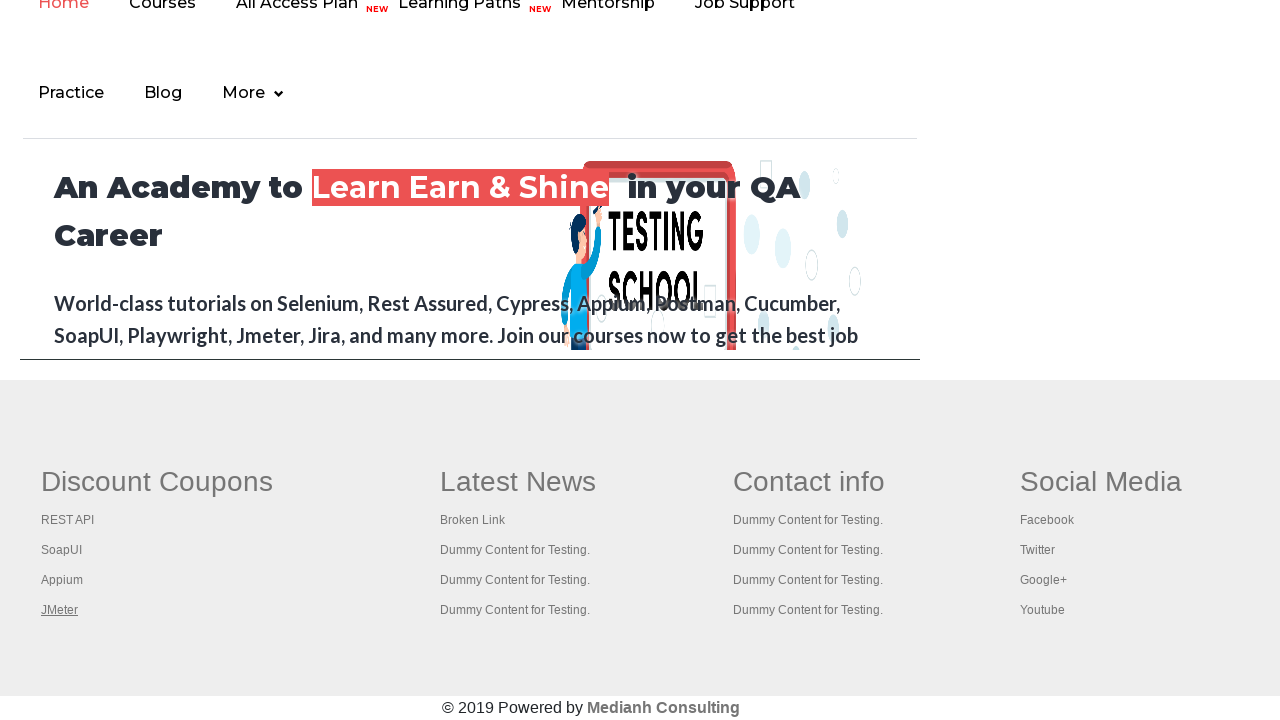

Waited 1000ms for tab content to fully load
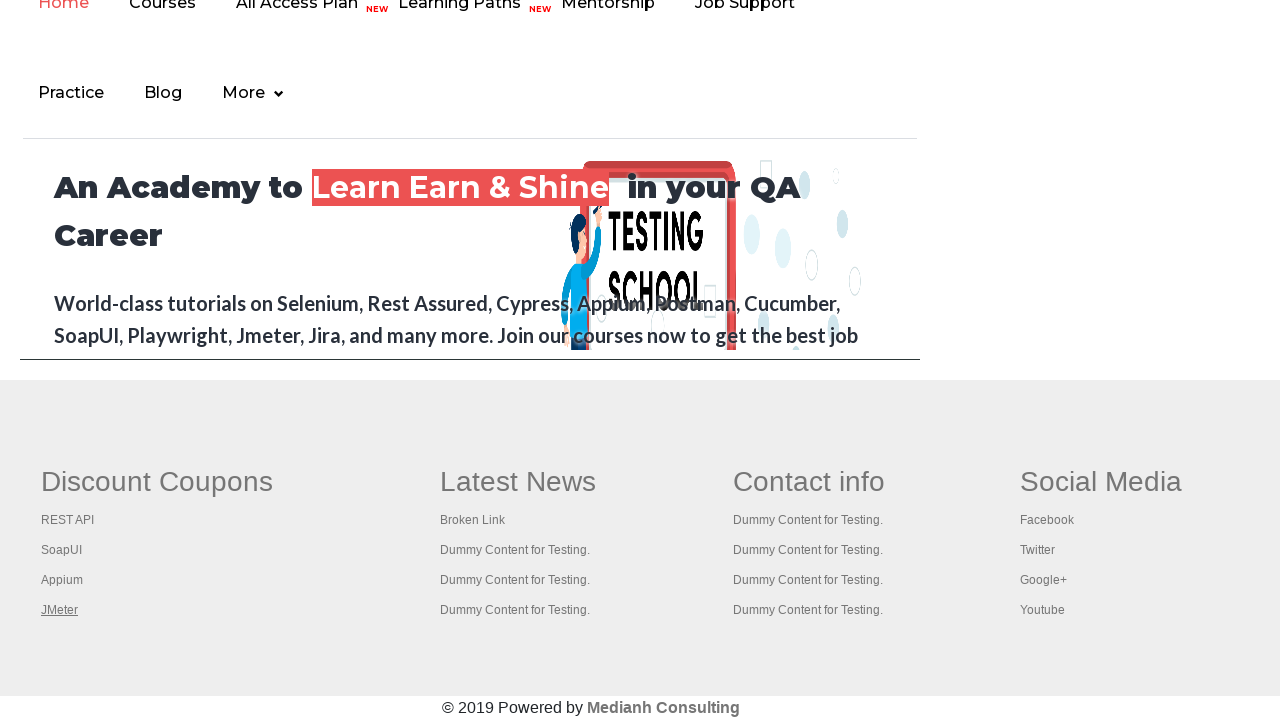

Printed tab title: The World’s Most Popular API Testing Tool | SoapUI
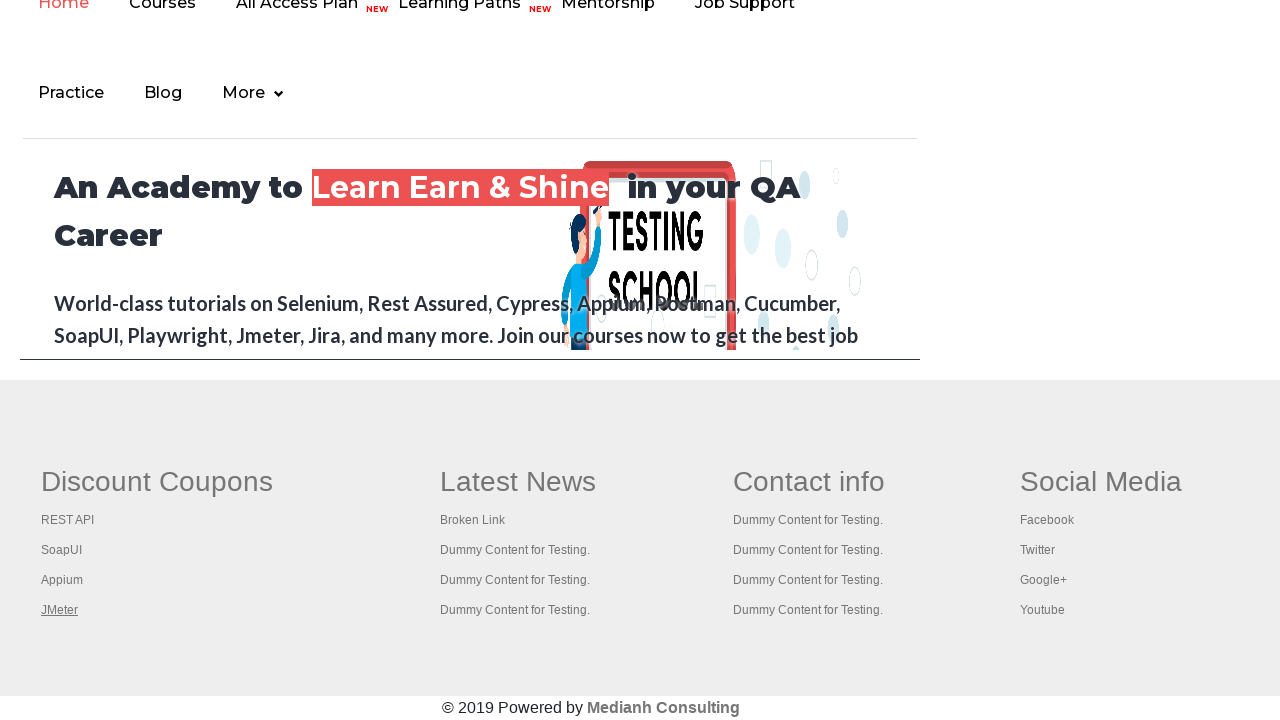

Switched focus to tab with title 'Appium tutorial for Mobile Apps testing | RahulShetty Academy | Rahul'
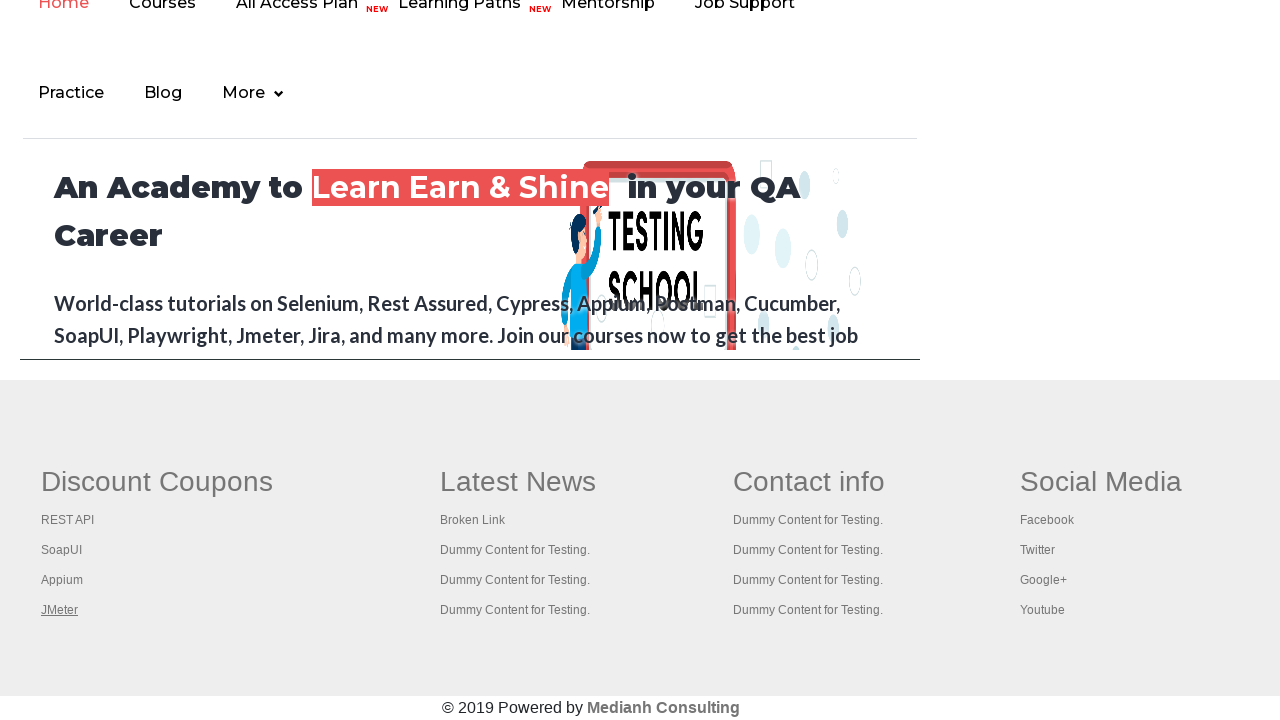

Waited 1000ms for tab content to fully load
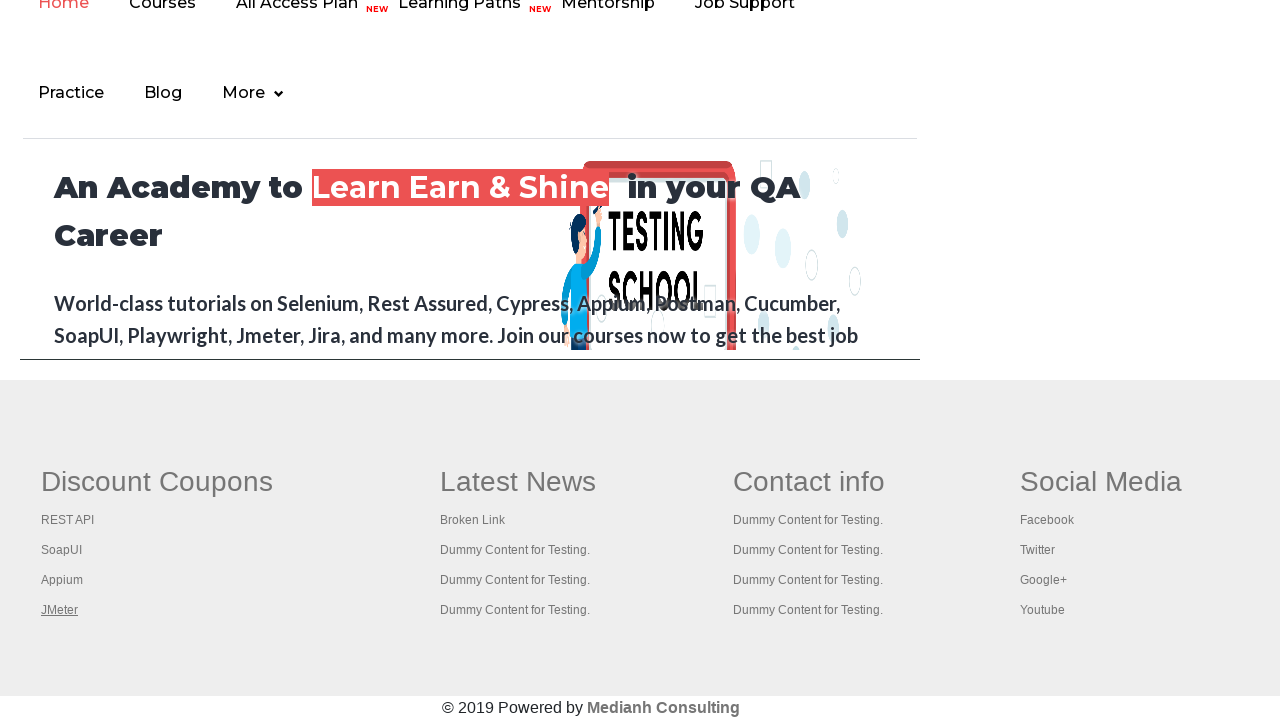

Printed tab title: Appium tutorial for Mobile Apps testing | RahulShetty Academy | Rahul
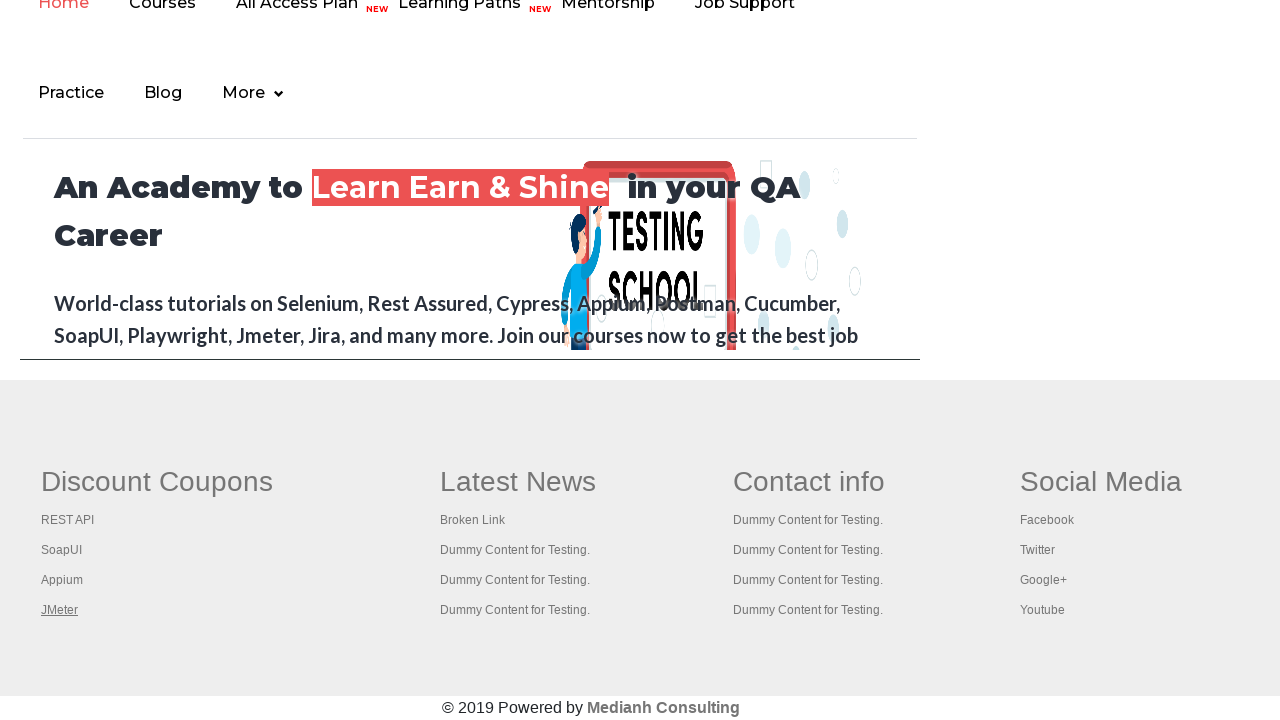

Switched focus to tab with title 'Apache JMeter - Apache JMeter™'
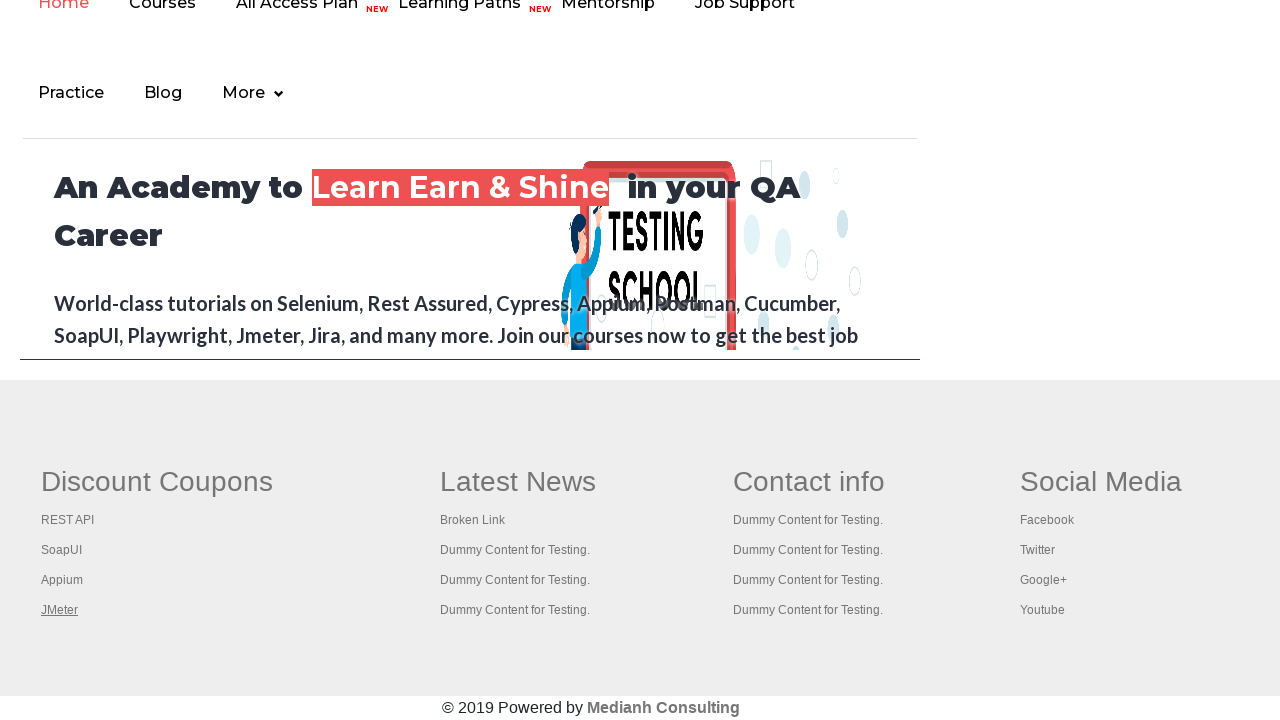

Waited 1000ms for tab content to fully load
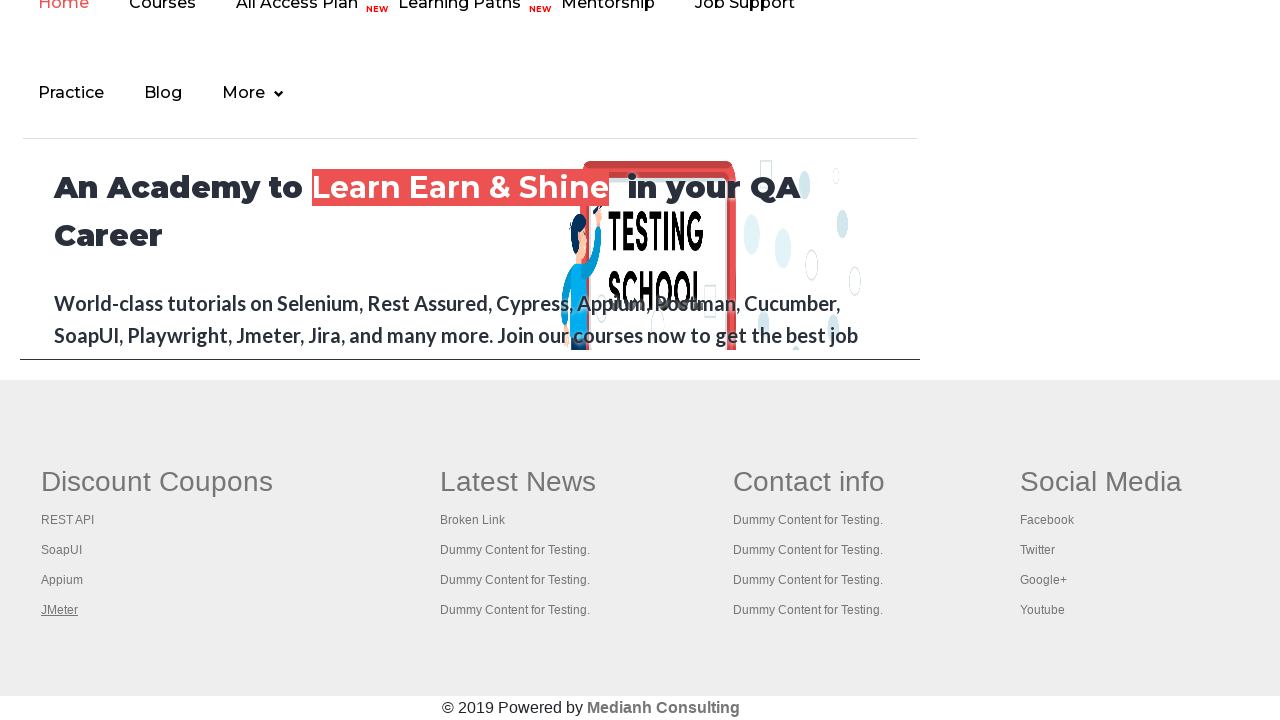

Printed tab title: Apache JMeter - Apache JMeter™
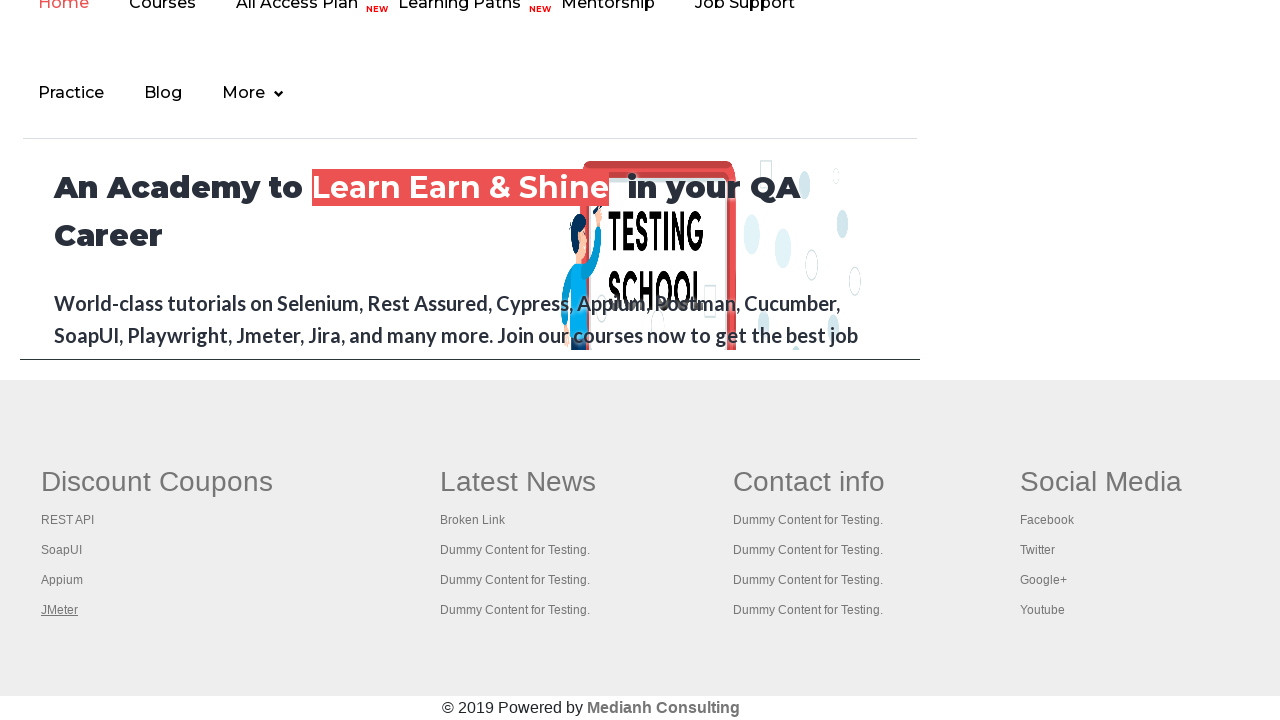

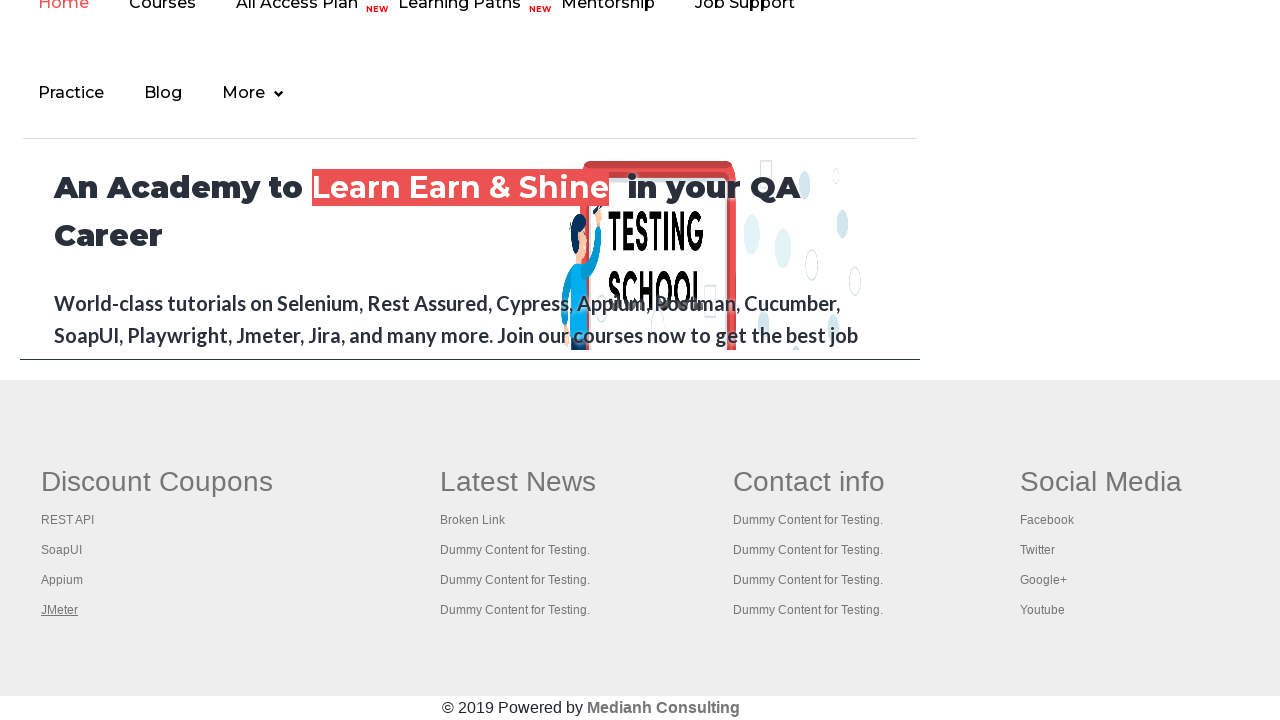